Tests handling a JavaScript prompt alert by entering text and clicking OK to accept the prompt.

Starting URL: https://the-internet.herokuapp.com/javascript_alerts

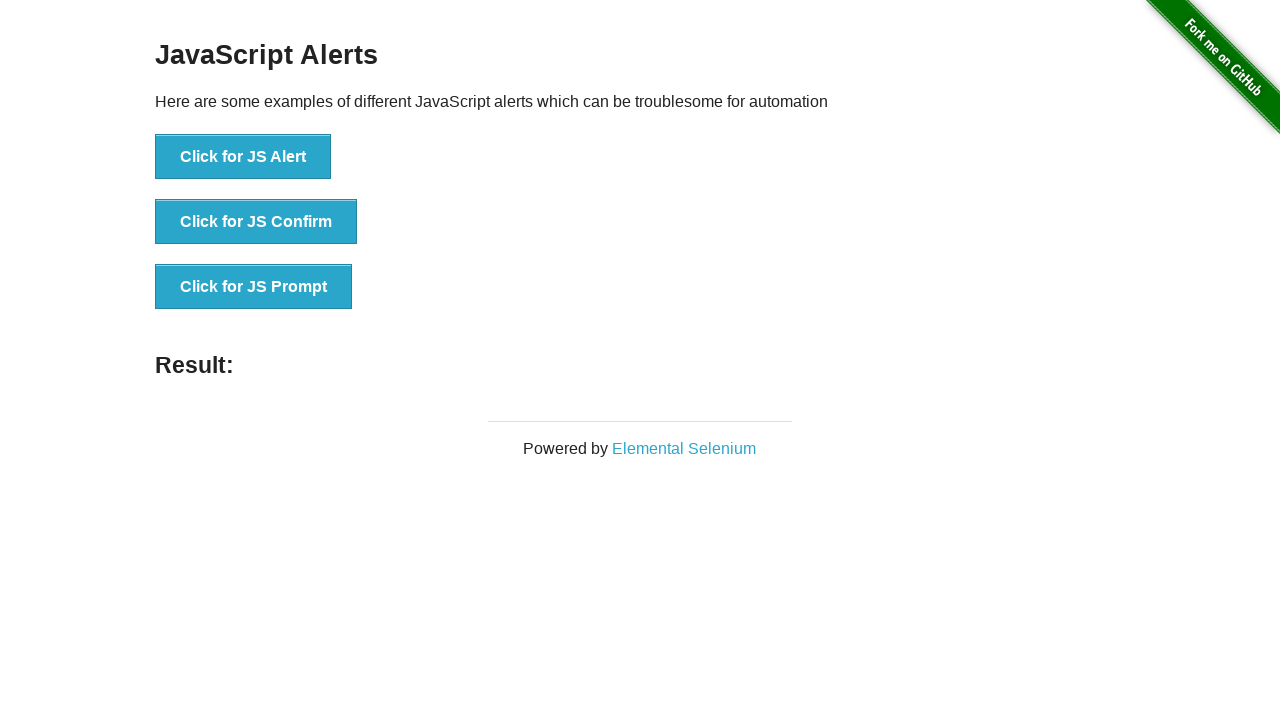

Set up dialog handler to accept prompt with text 'TestUser2024'
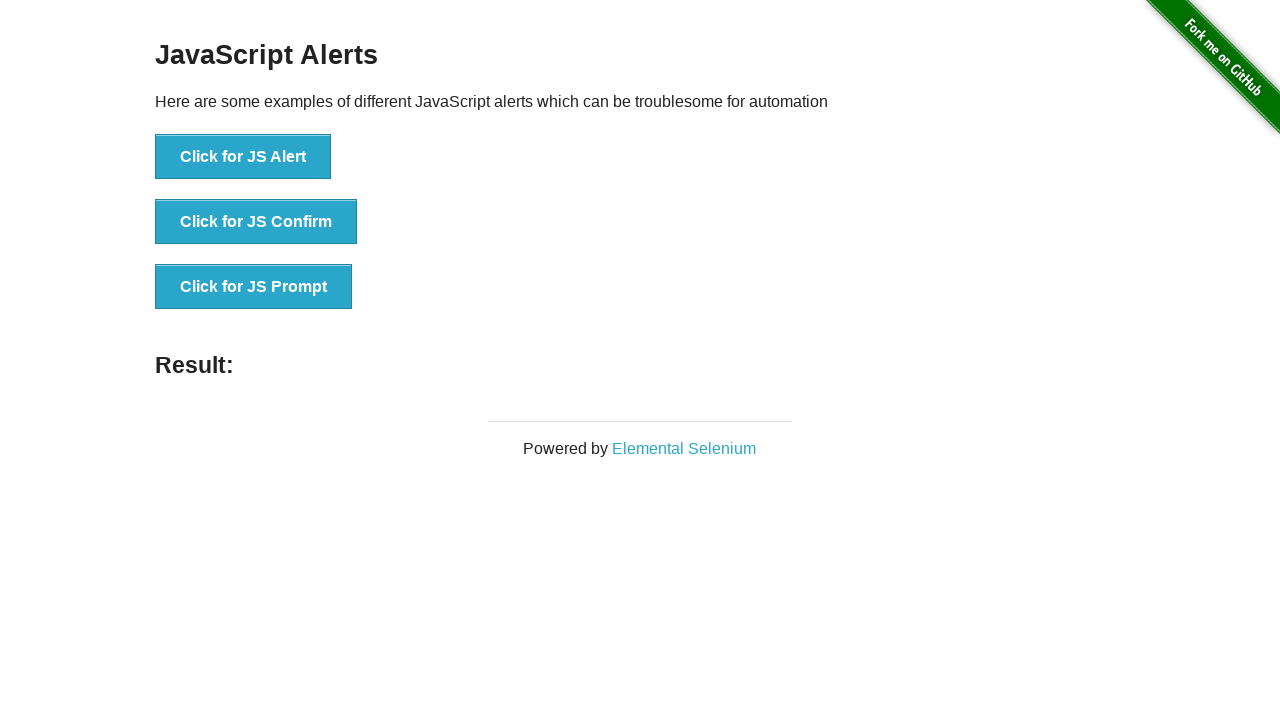

Clicked 'Click for JS Prompt' button to trigger prompt alert at (254, 287) on text=Click for JS Prompt
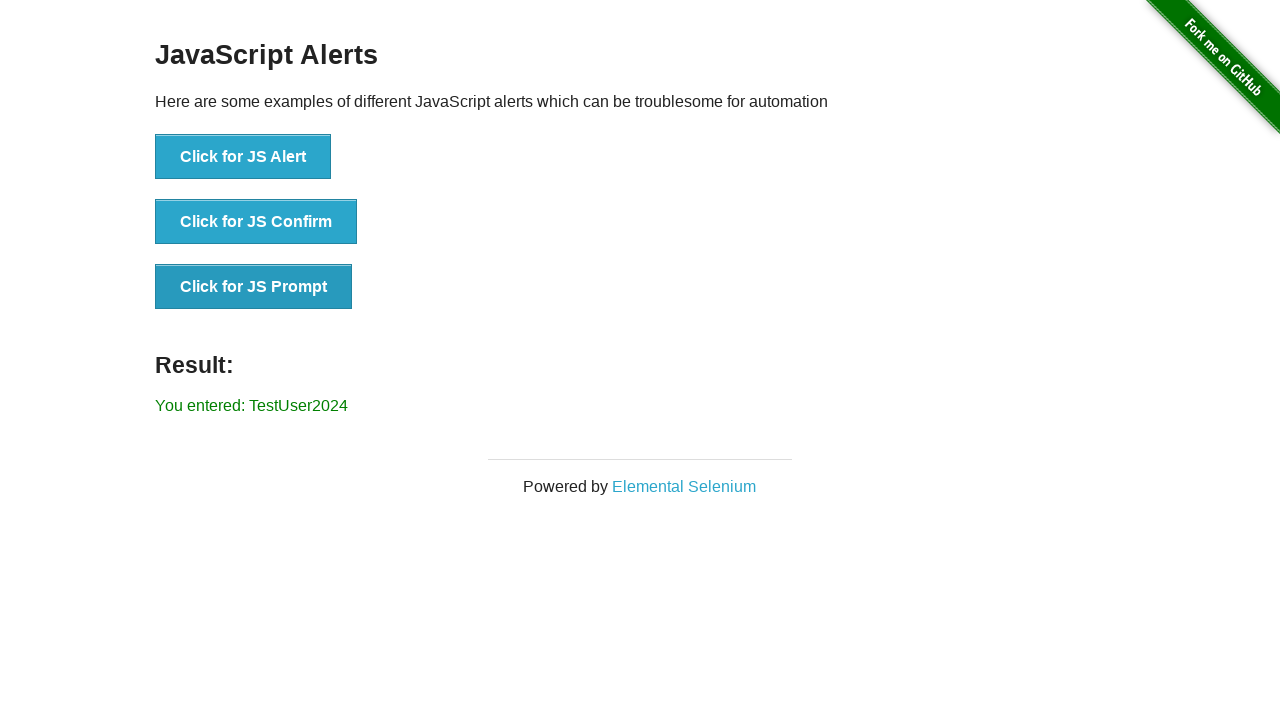

Prompt was accepted and result element appeared
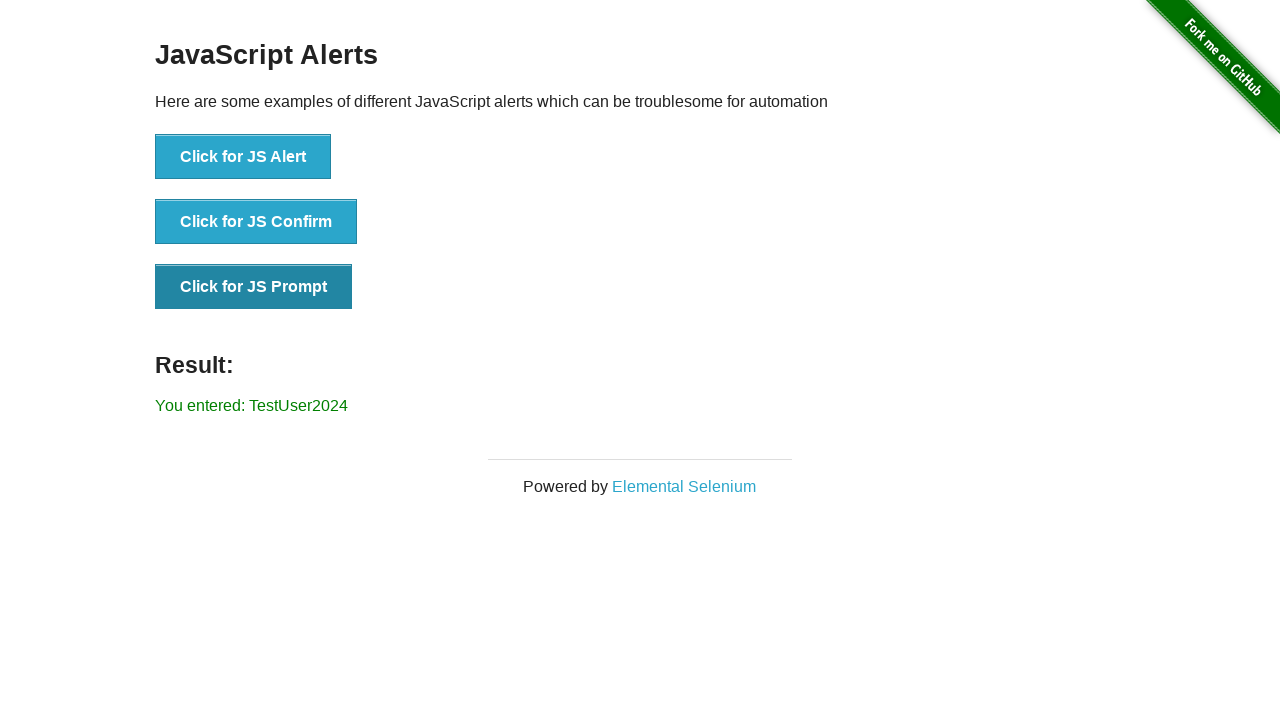

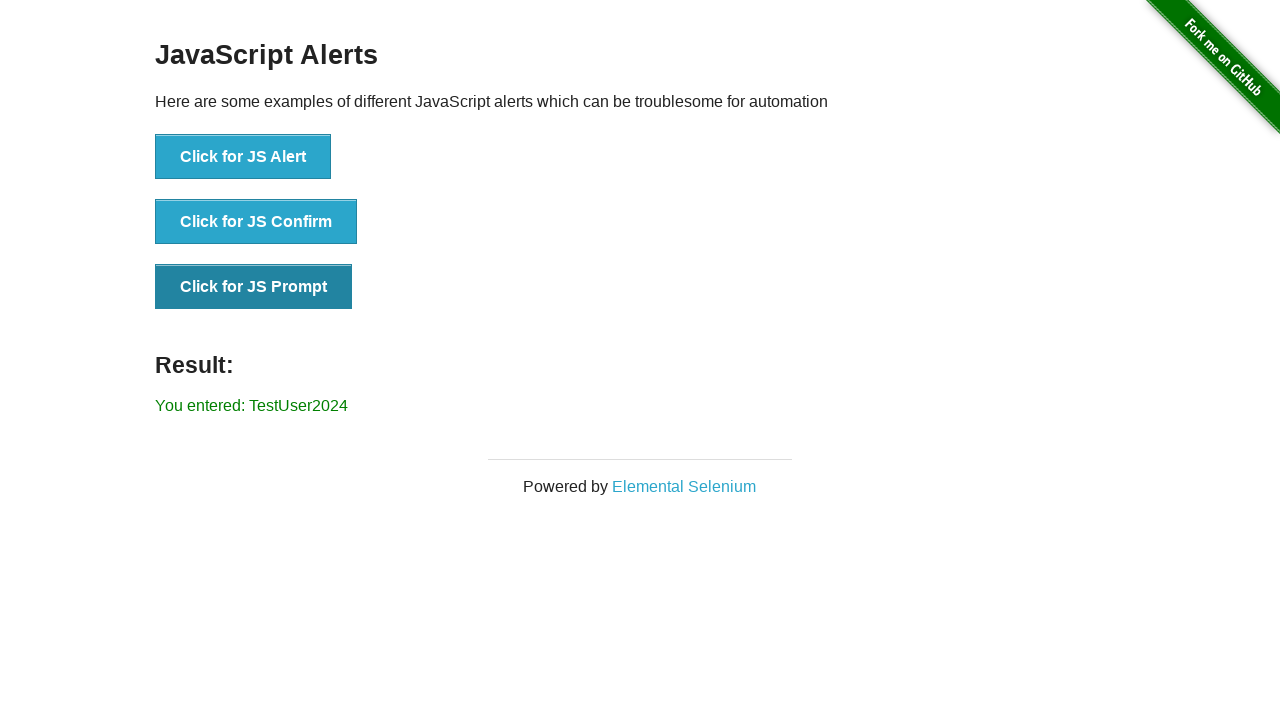